Tests a JavaScript prompt alert by clicking the third button, entering a name in the prompt, accepting it, and verifying the result message contains the entered name

Starting URL: https://testcenter.techproeducation.com/index.php?page=javascript-alerts

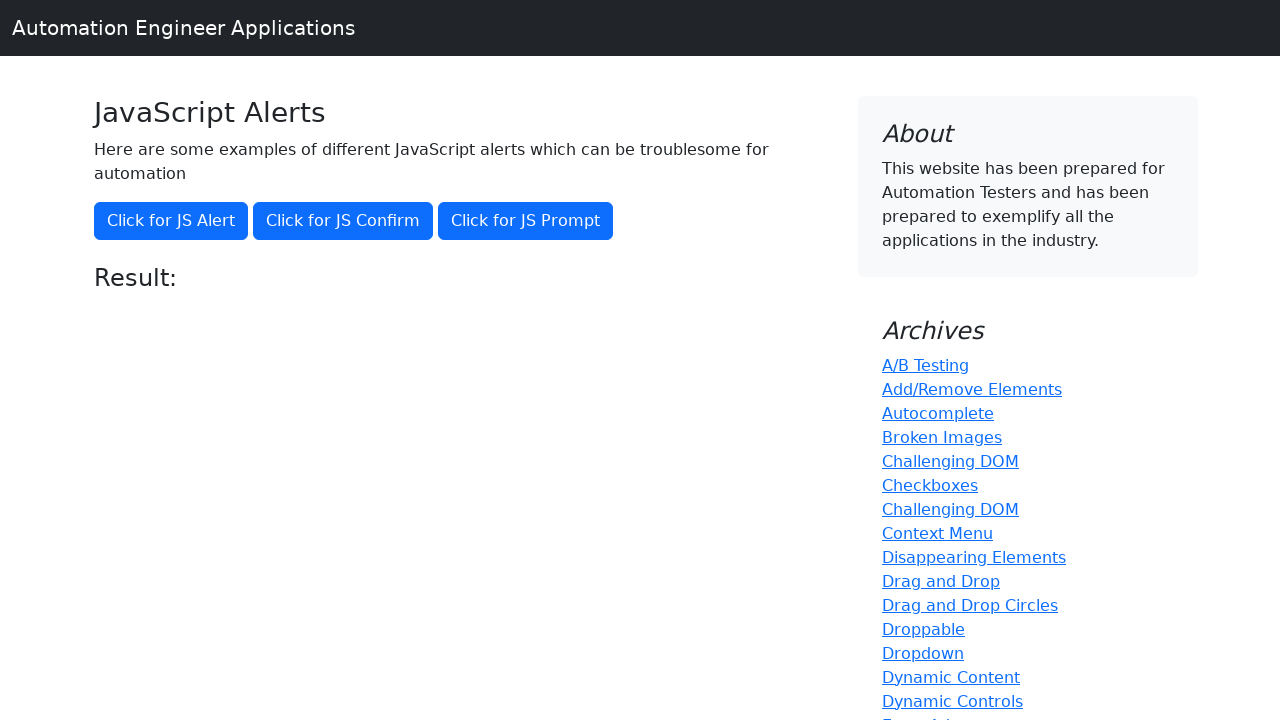

Set up dialog handler to accept prompt with 'Aykut'
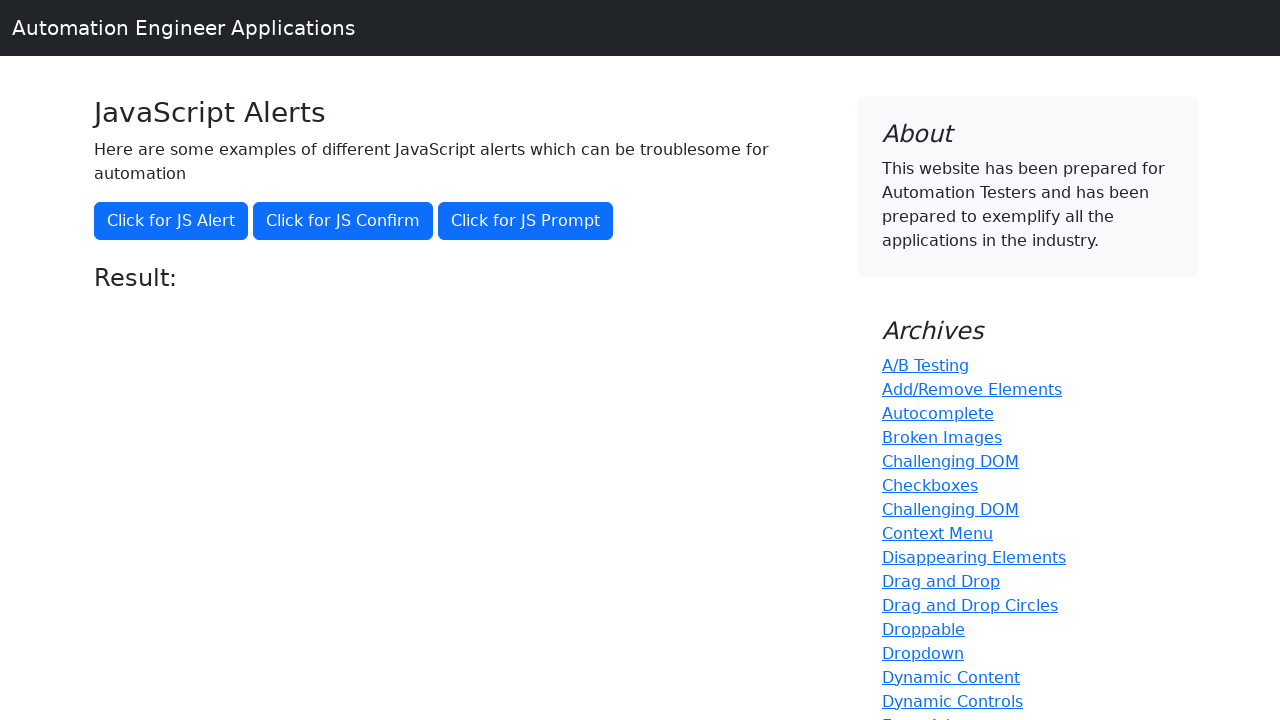

Clicked third button to trigger JavaScript prompt alert at (526, 221) on button[onclick='jsPrompt()']
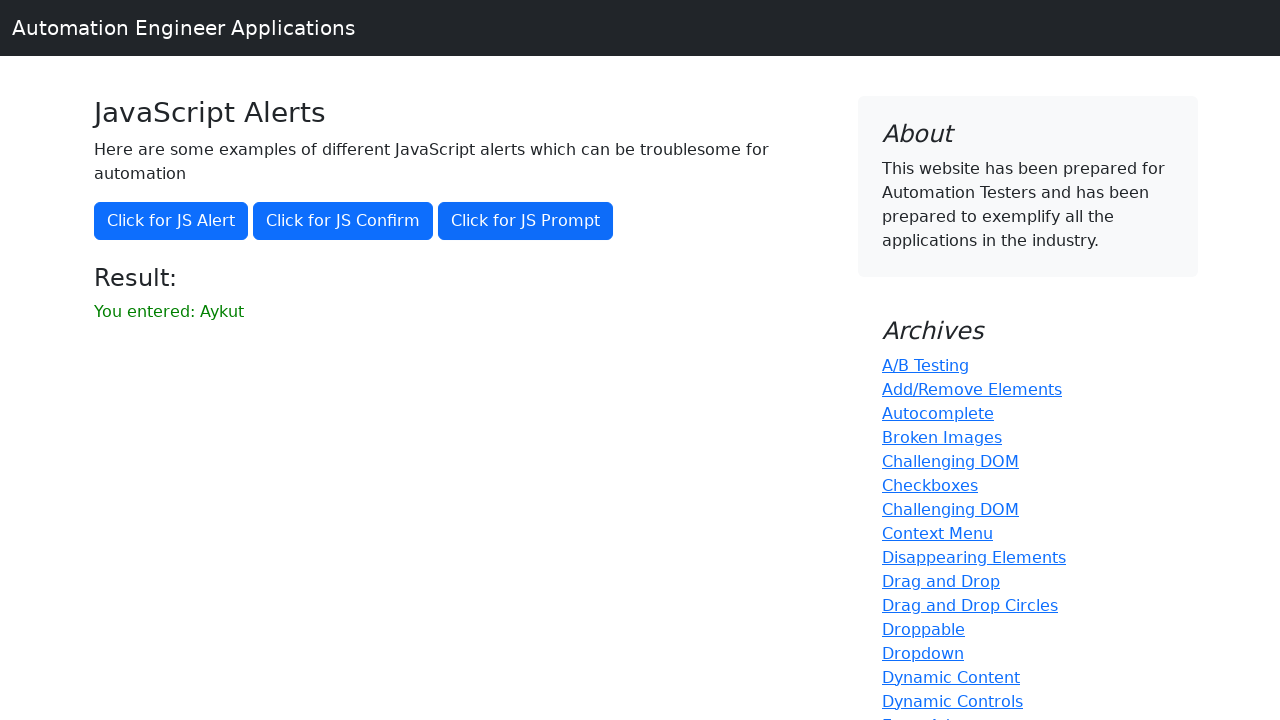

Result message element loaded after prompt acceptance
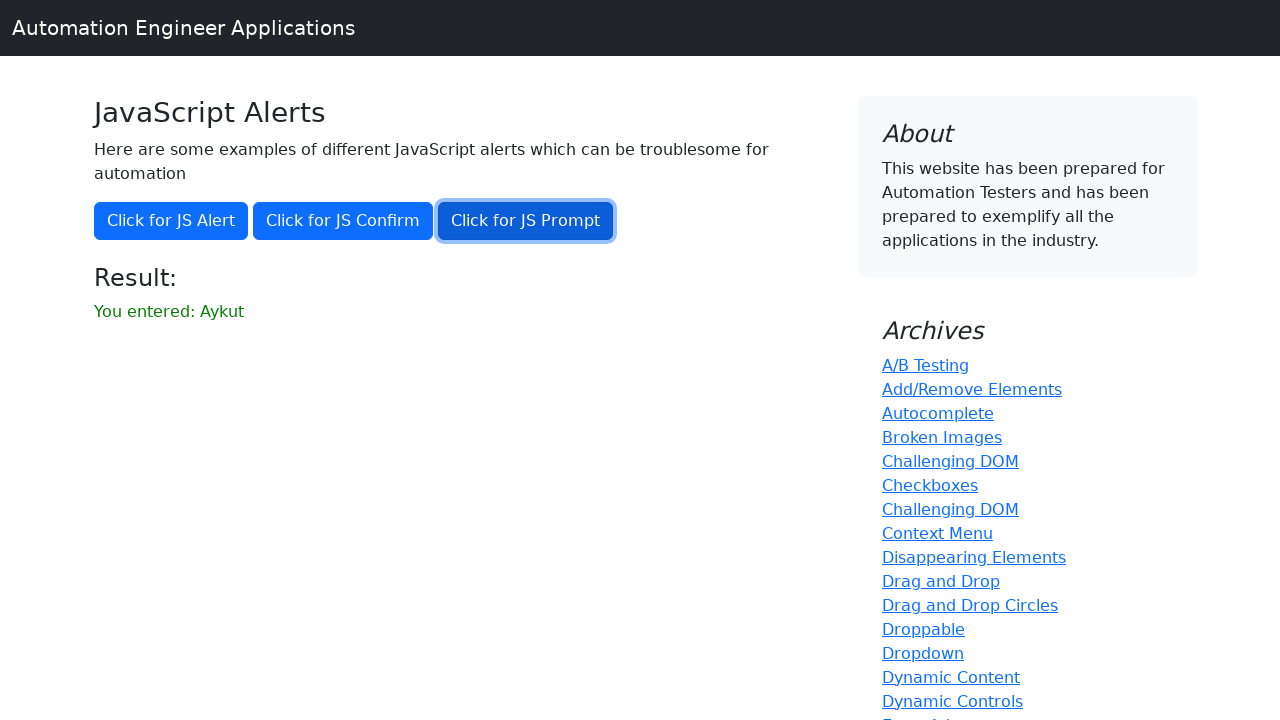

Retrieved result message text: 'You entered: Aykut'
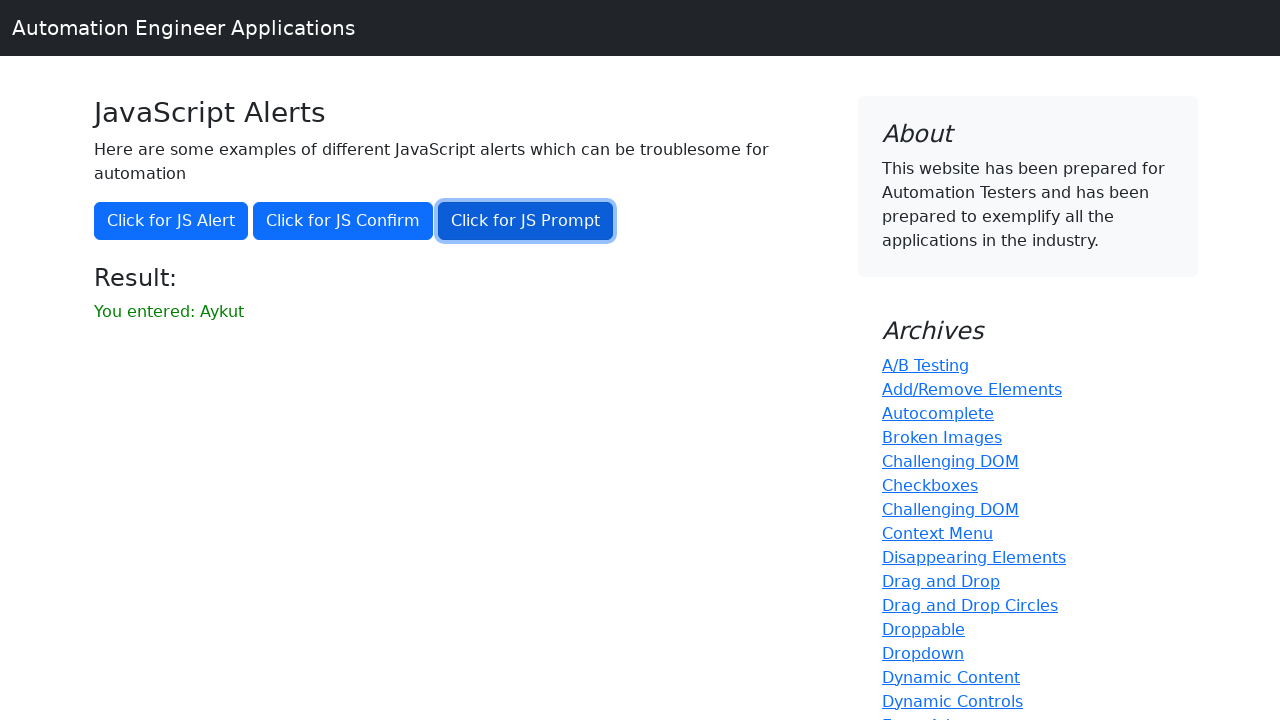

Verified that result message contains entered name 'Aykut'
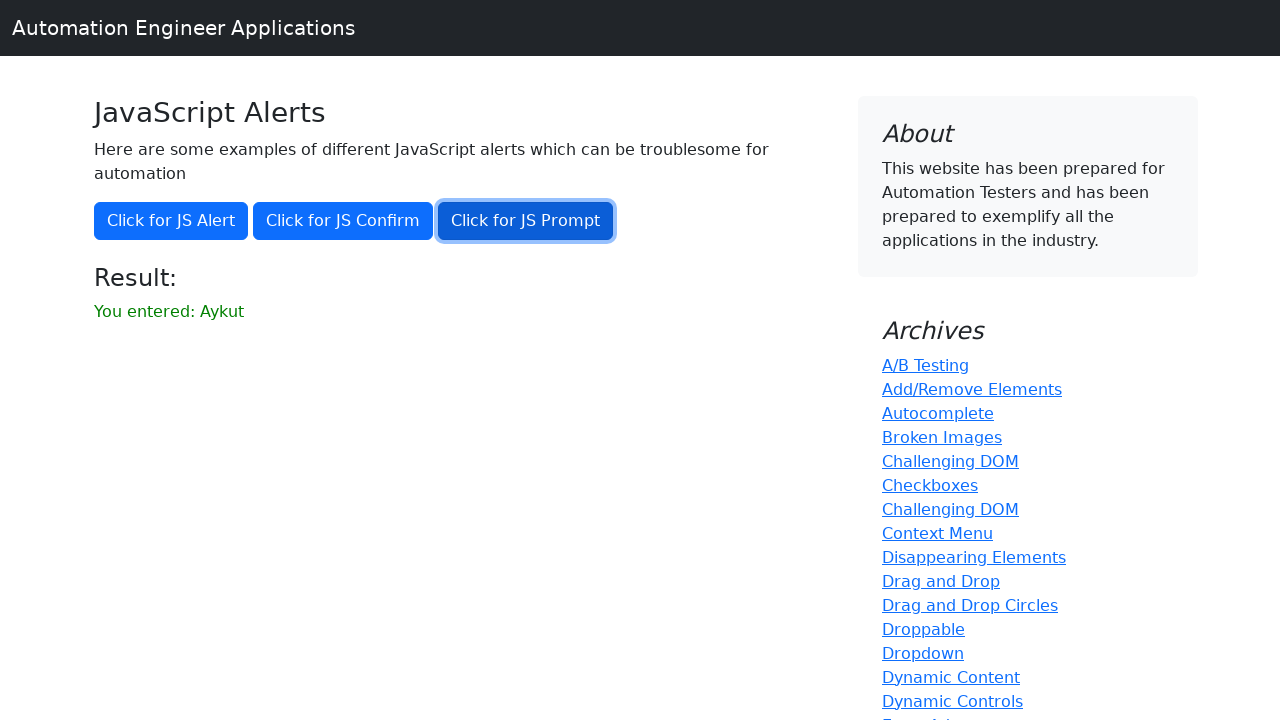

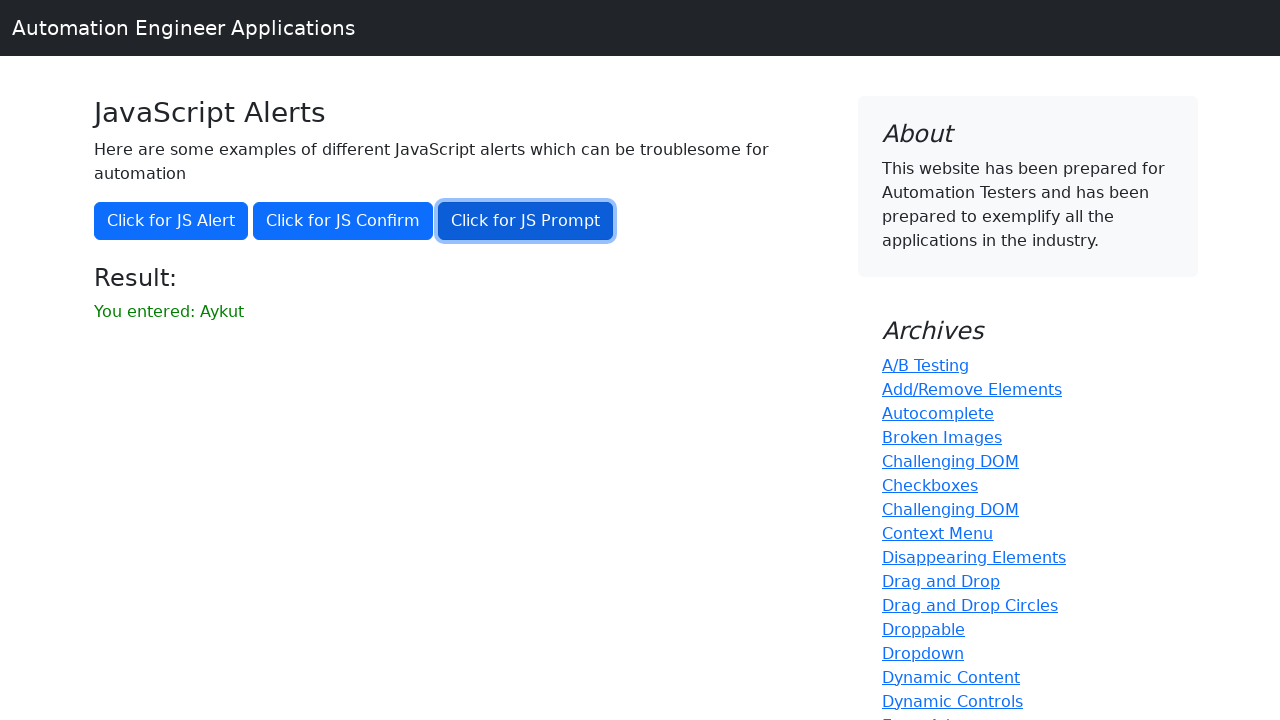